Tests dynamic element creation and deletion by clicking 'Add Element' button multiple times to create delete buttons

Starting URL: http://the-internet.herokuapp.com/add_remove_elements/

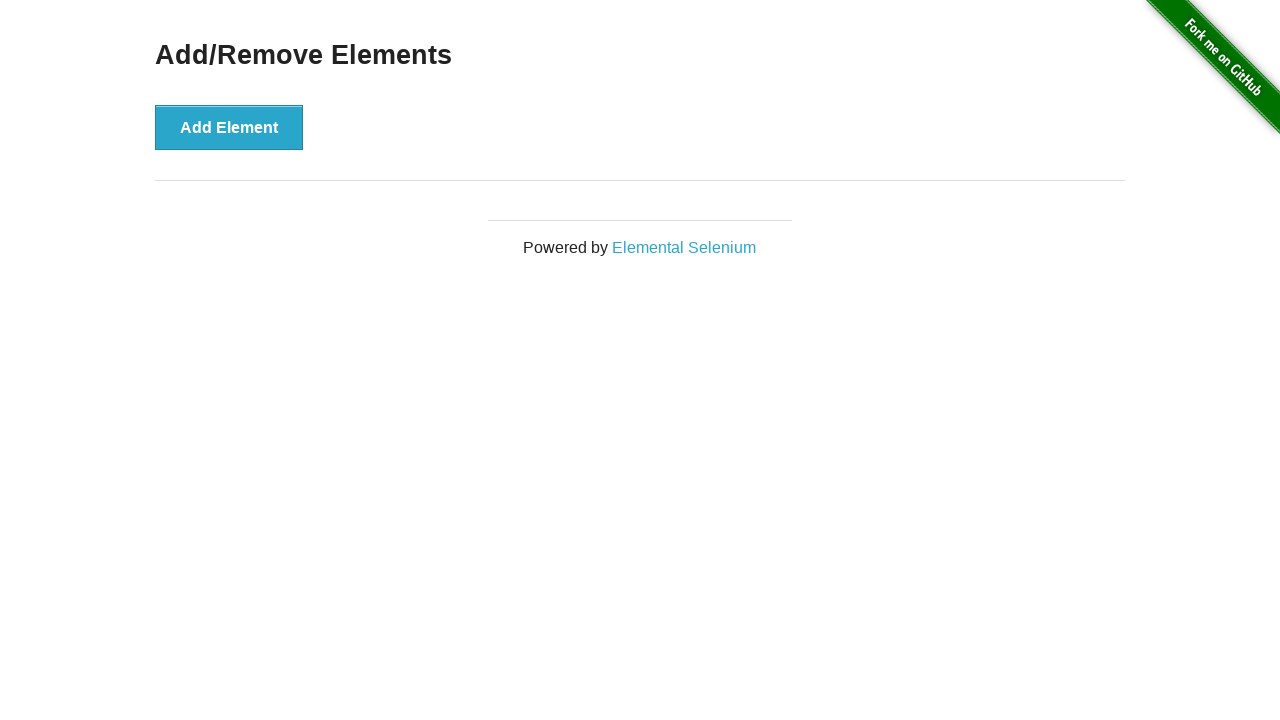

Navigated to Add/Remove Elements page
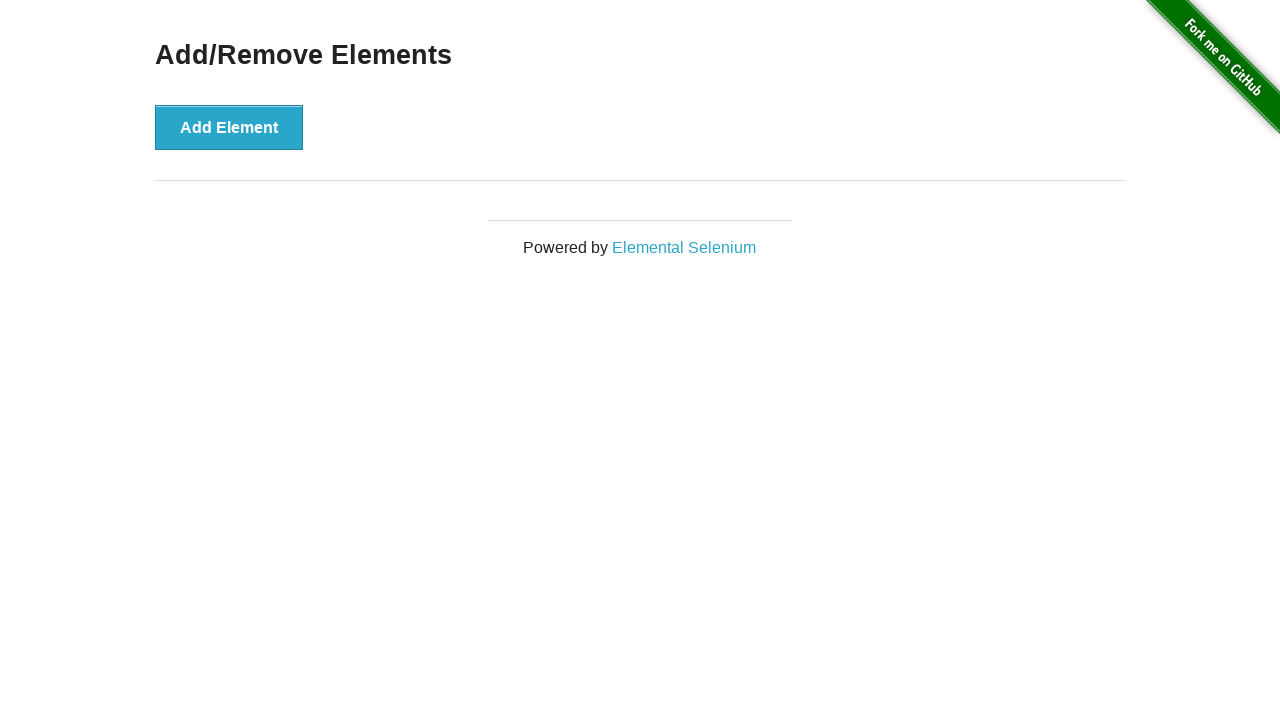

Clicked 'Add Element' button to create a new element at (229, 127) on xpath=//button[text()='Add Element']
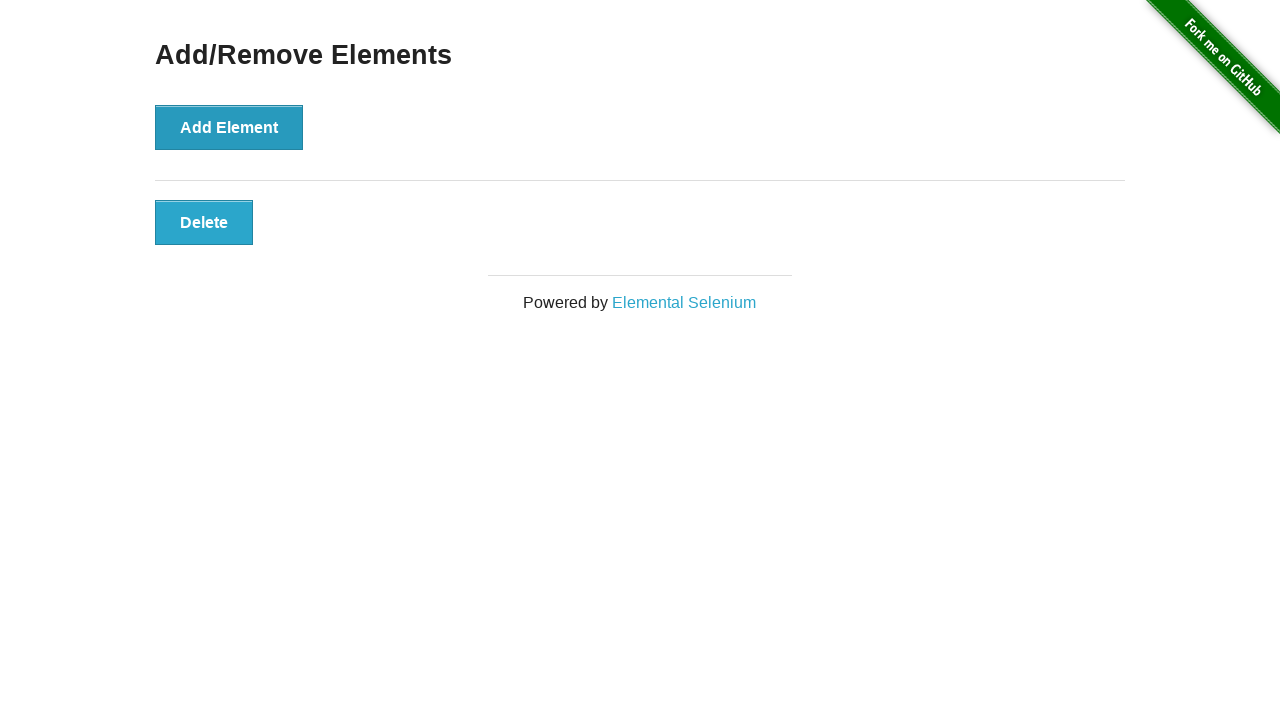

Clicked 'Add Element' button to create a new element at (229, 127) on xpath=//button[text()='Add Element']
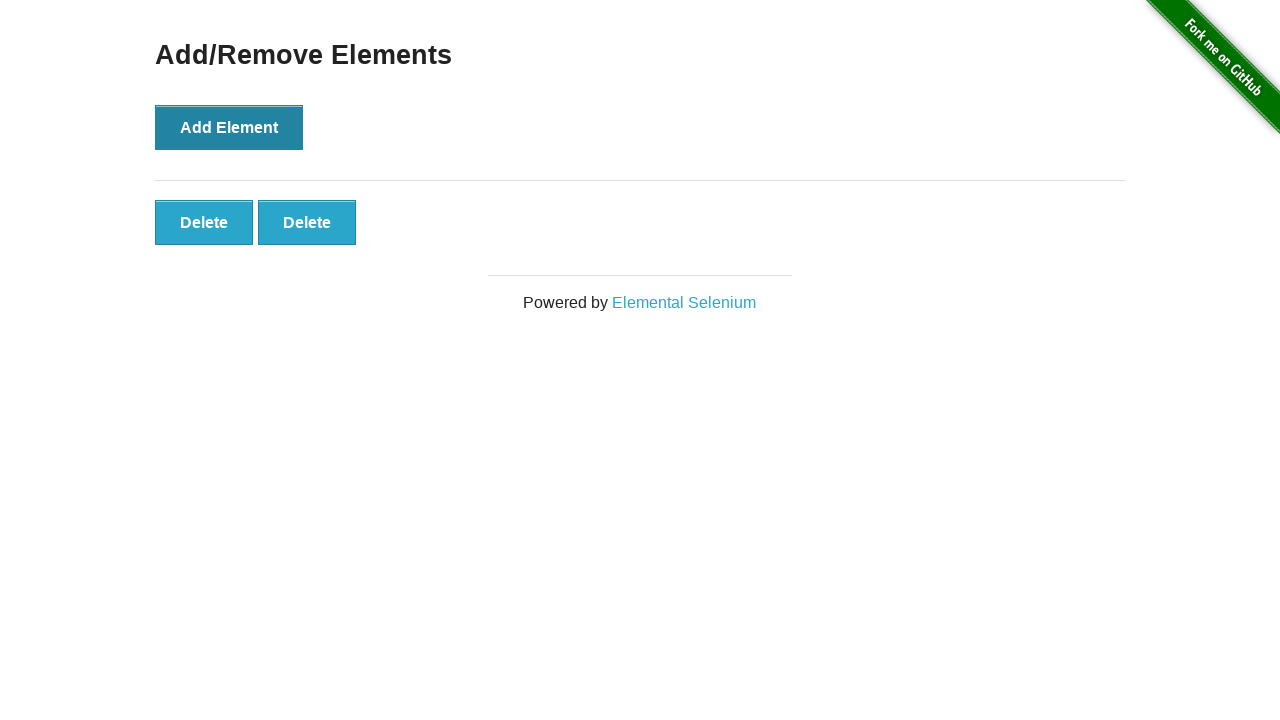

Clicked 'Add Element' button to create a new element at (229, 127) on xpath=//button[text()='Add Element']
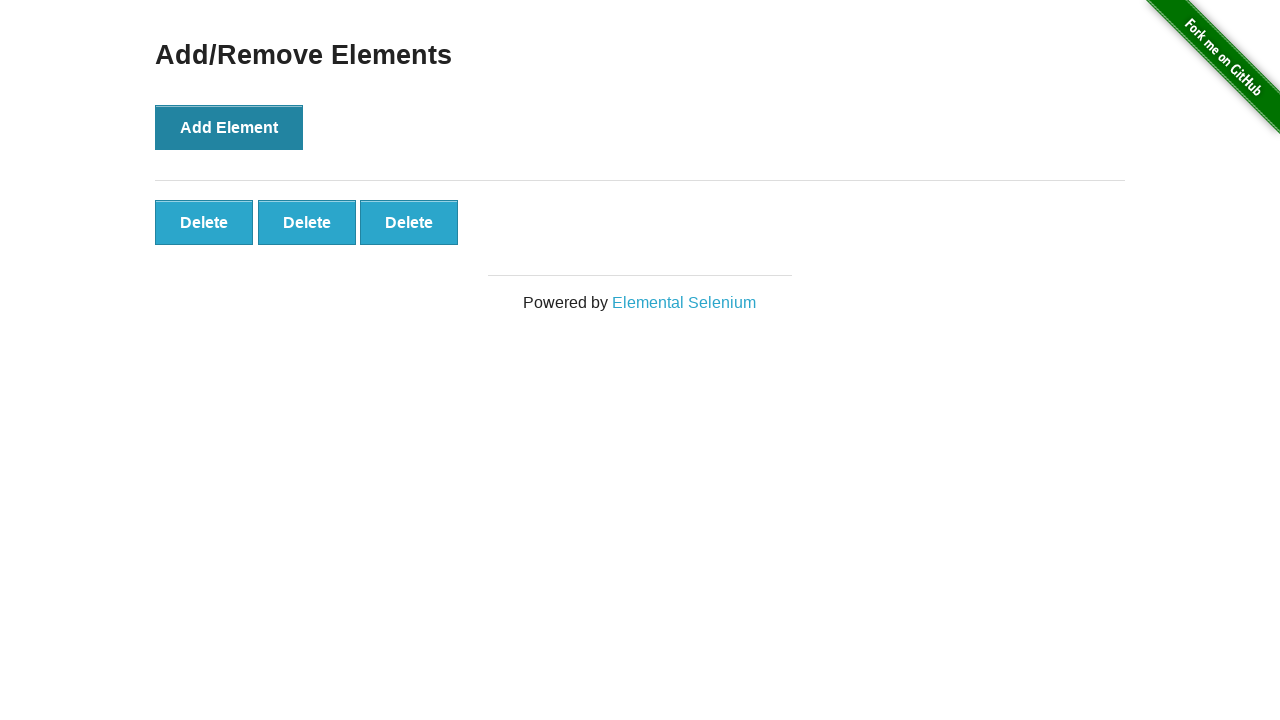

Clicked 'Add Element' button to create a new element at (229, 127) on xpath=//button[text()='Add Element']
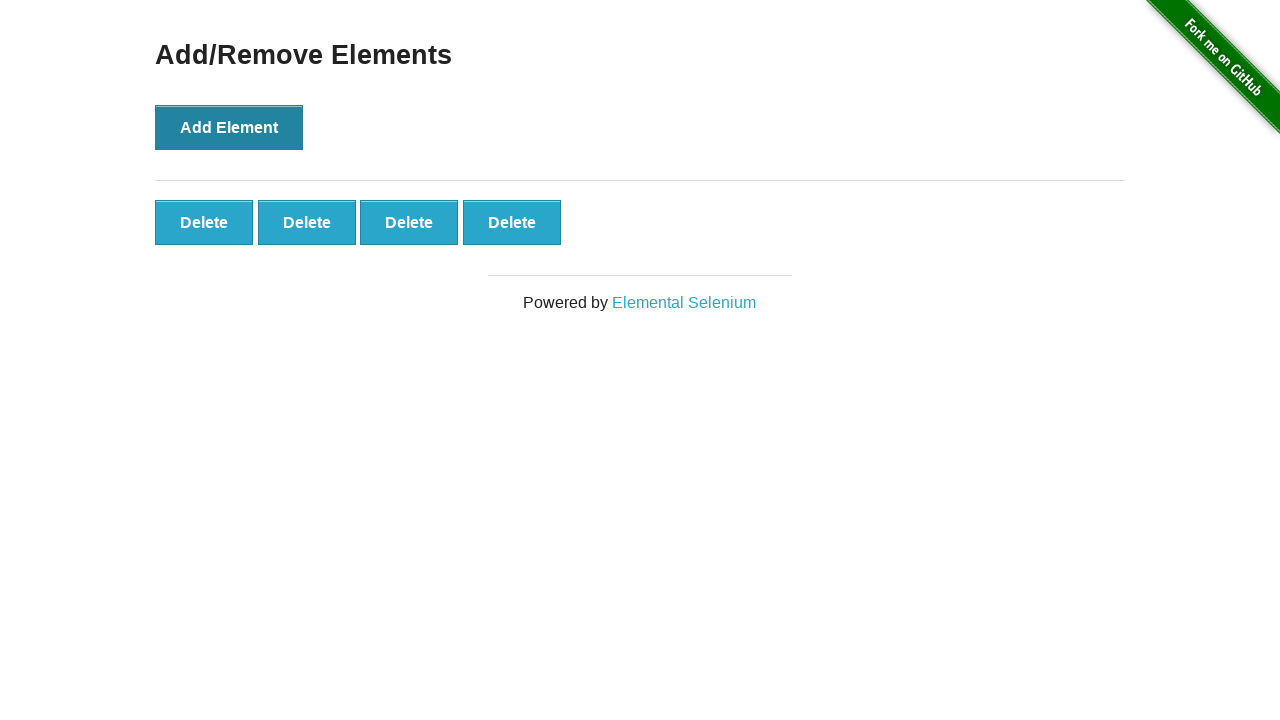

Clicked 'Add Element' button to create a new element at (229, 127) on xpath=//button[text()='Add Element']
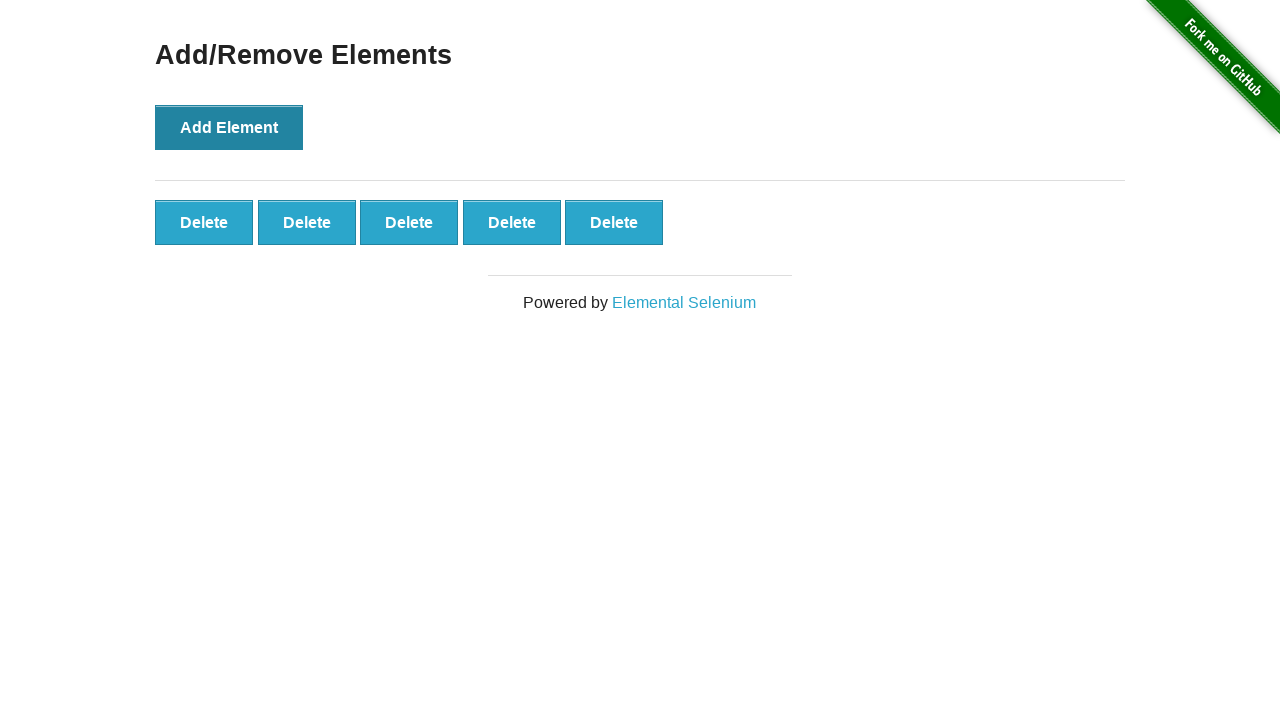

Verified that delete buttons were created
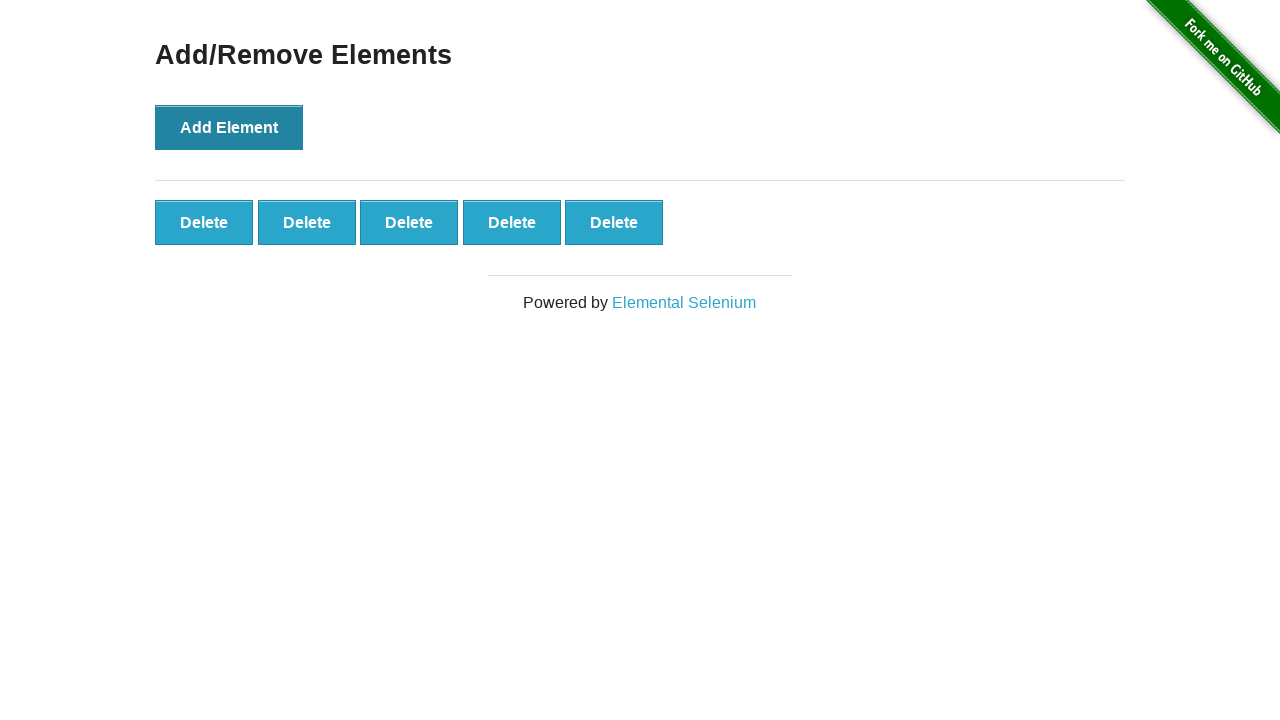

Located all delete buttons on the page
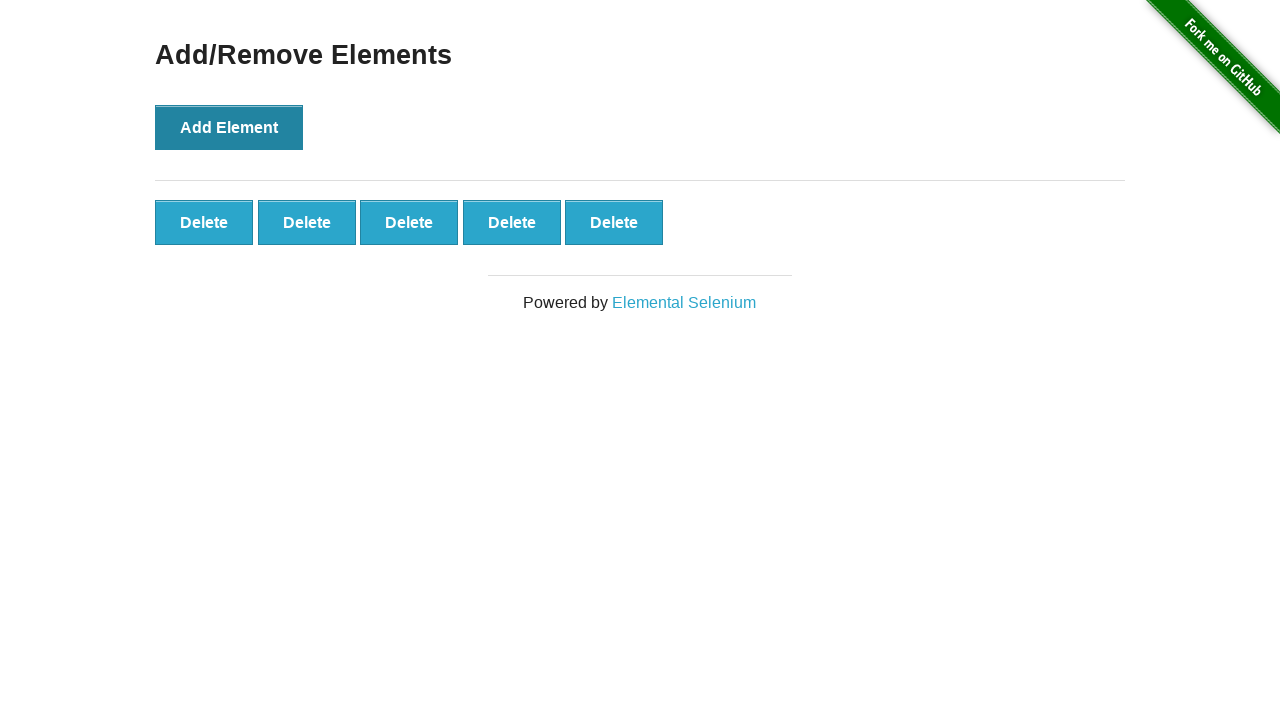

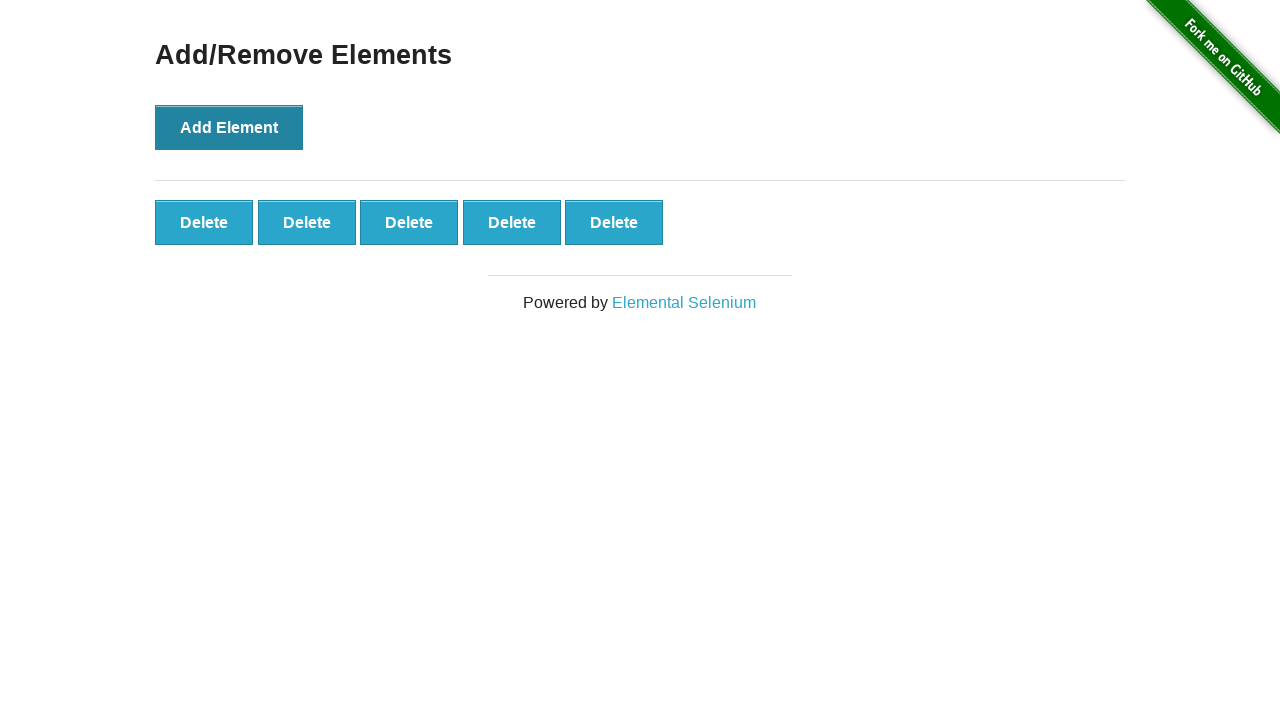